Tests that navigating to the iT邦幫忙 website loads the correct URL and page title starts with the expected text

Starting URL: https://ithelp.ithome.com.tw/

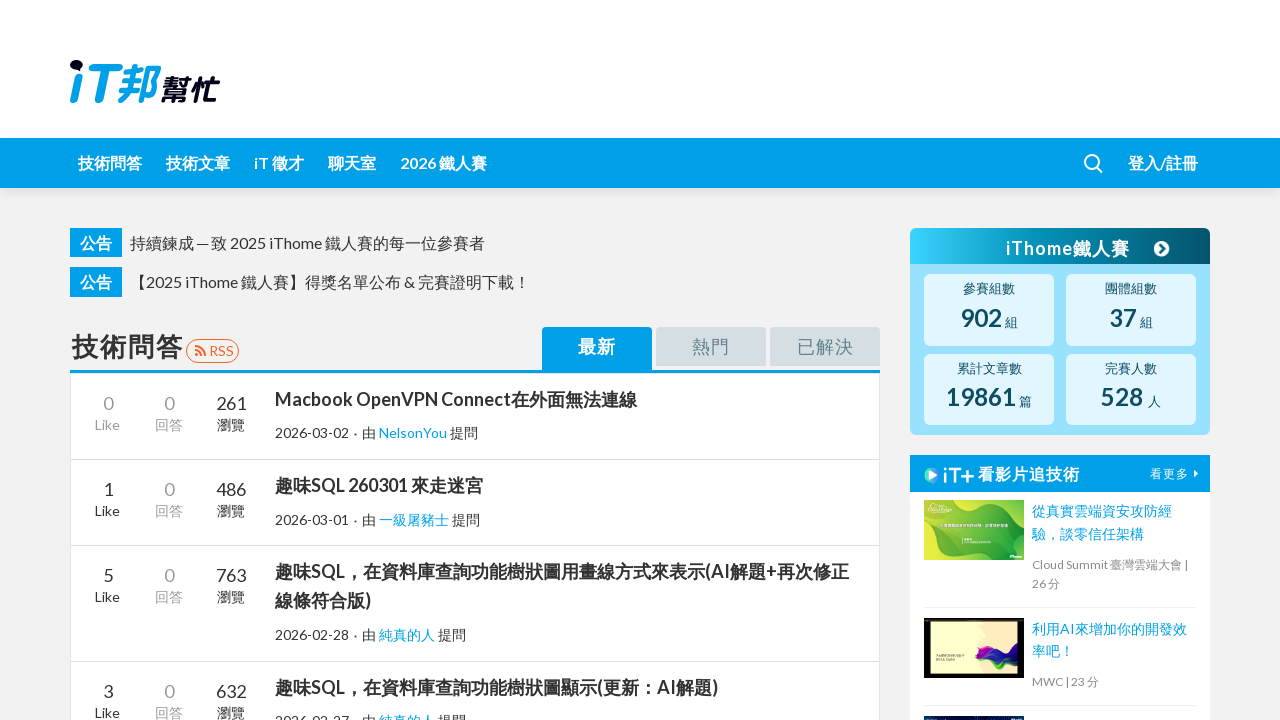

Page loaded with domcontentloaded state
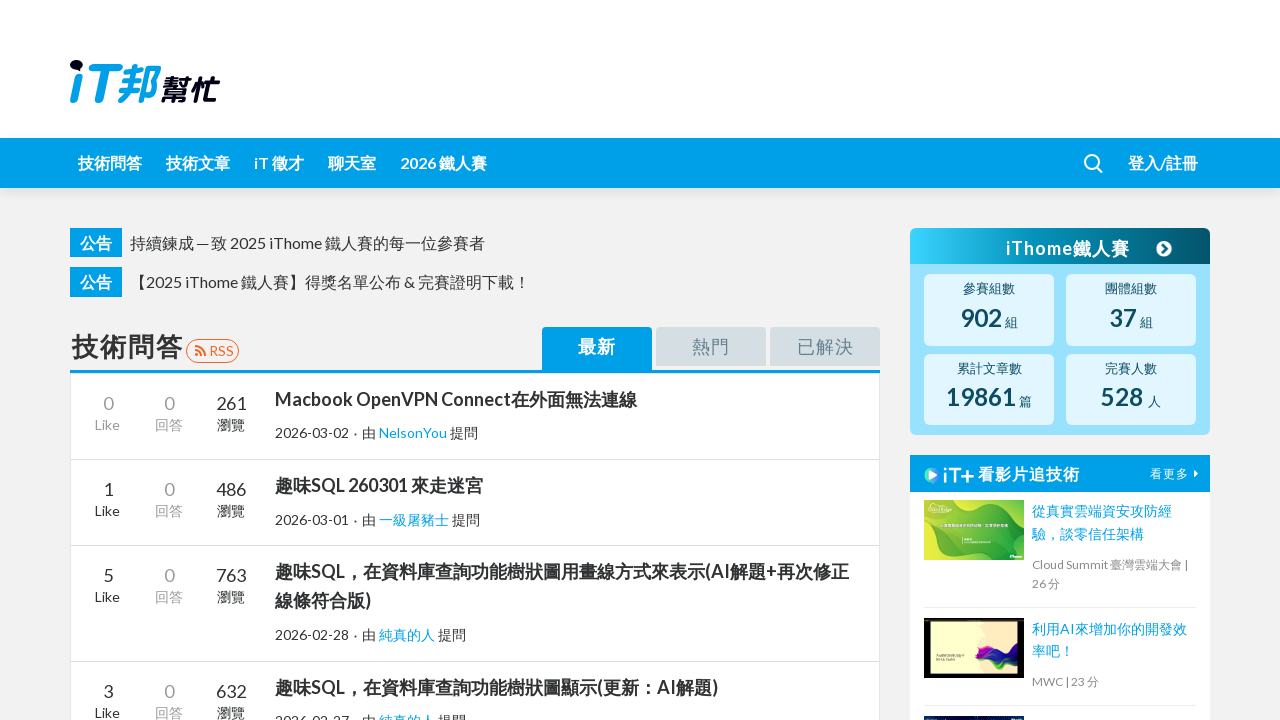

Verified current URL is https://ithelp.ithome.com.tw/
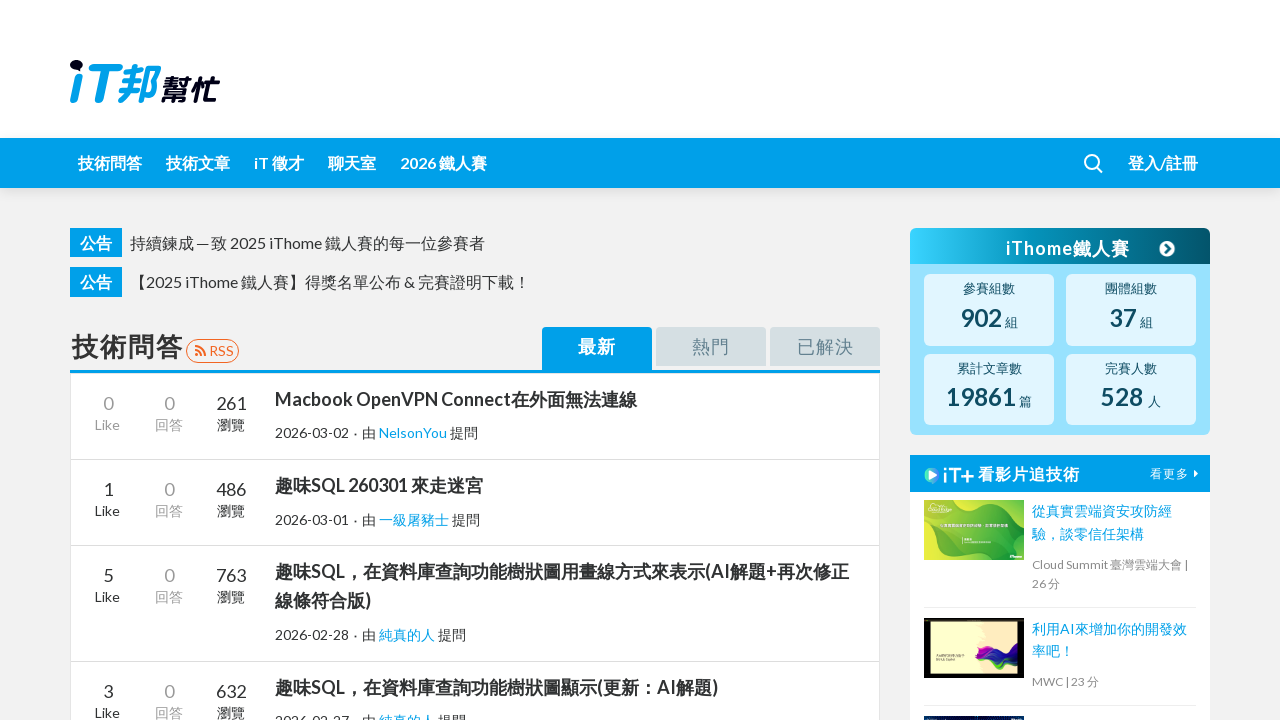

Verified page title starts with 'iT 邦幫忙'
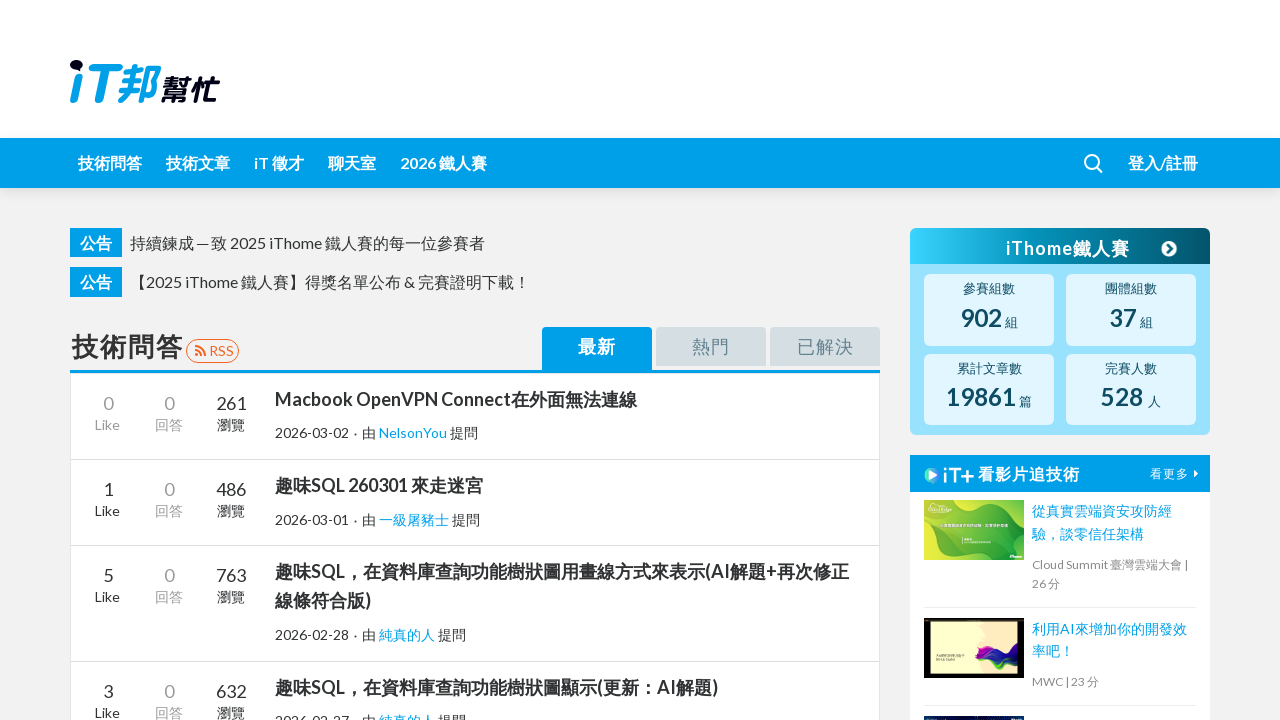

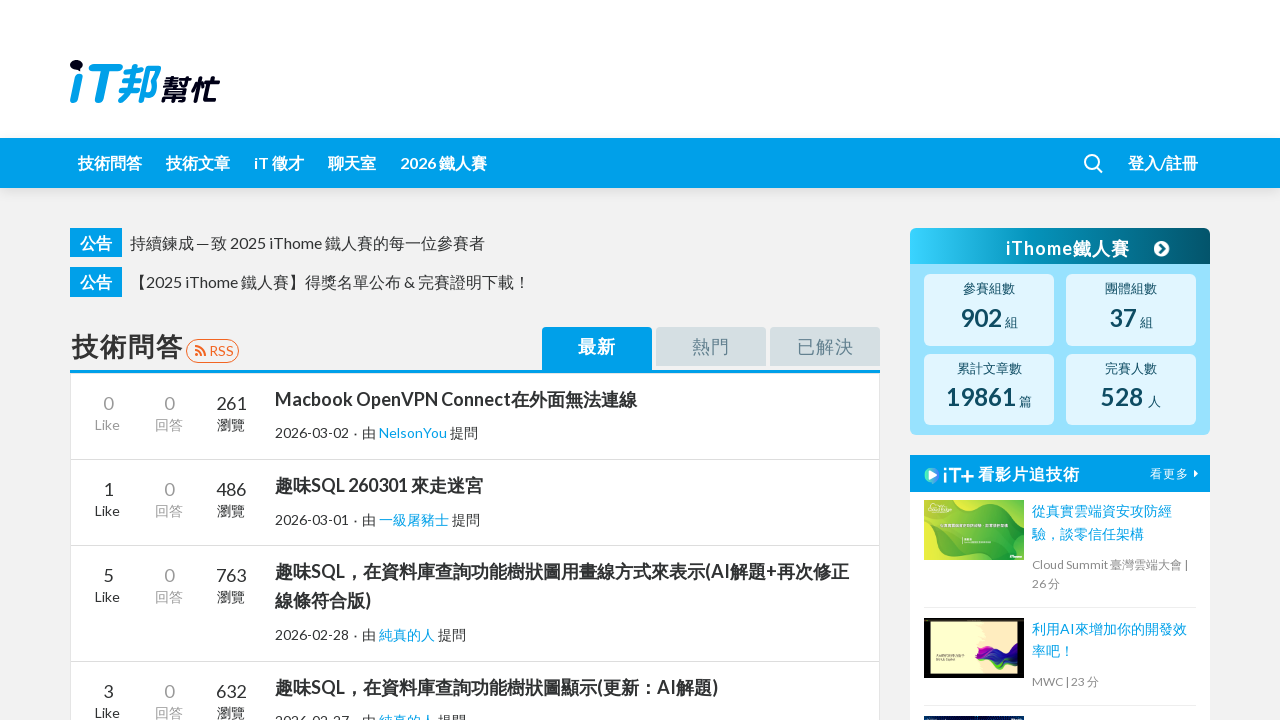